Tests a checkbox form by filling in name and comment fields, selecting room type and meal options (presidential suite, breakfast, lunch), then submitting the form

Starting URL: https://rori4.github.io/selenium-practice/#/pages/practice/checkbox-form

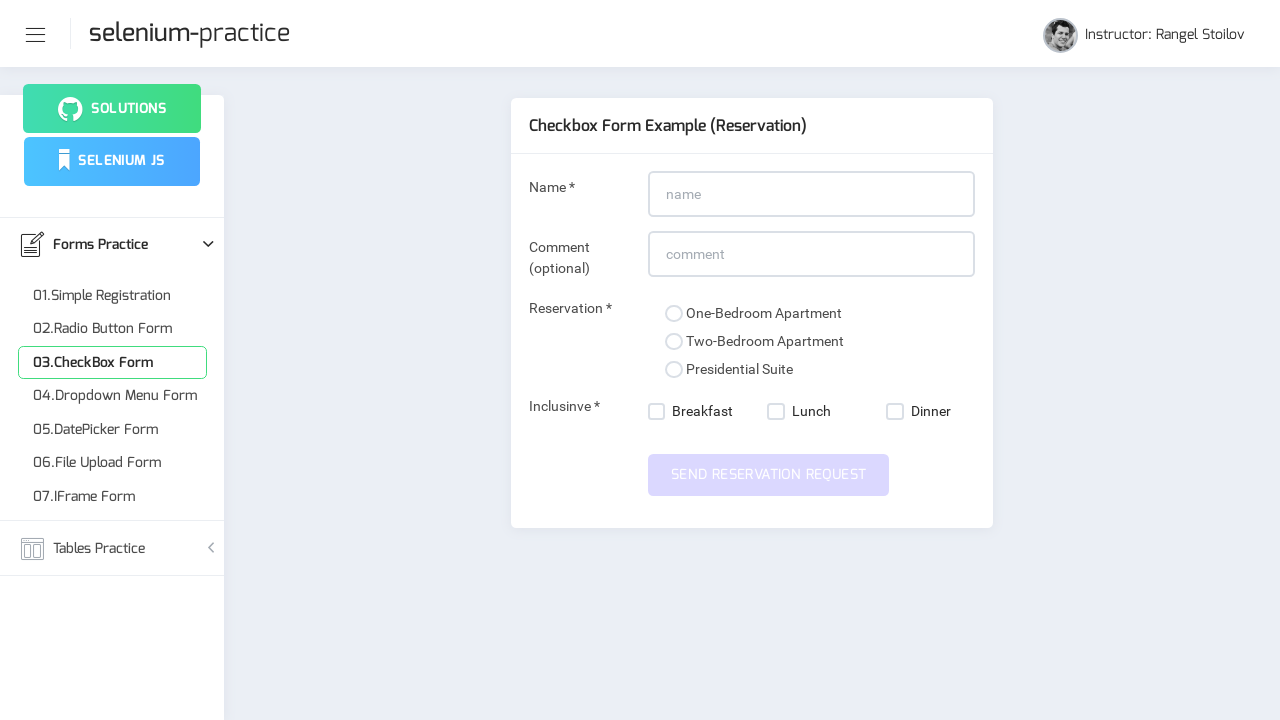

Filled name field with 'John Anderson' on #name
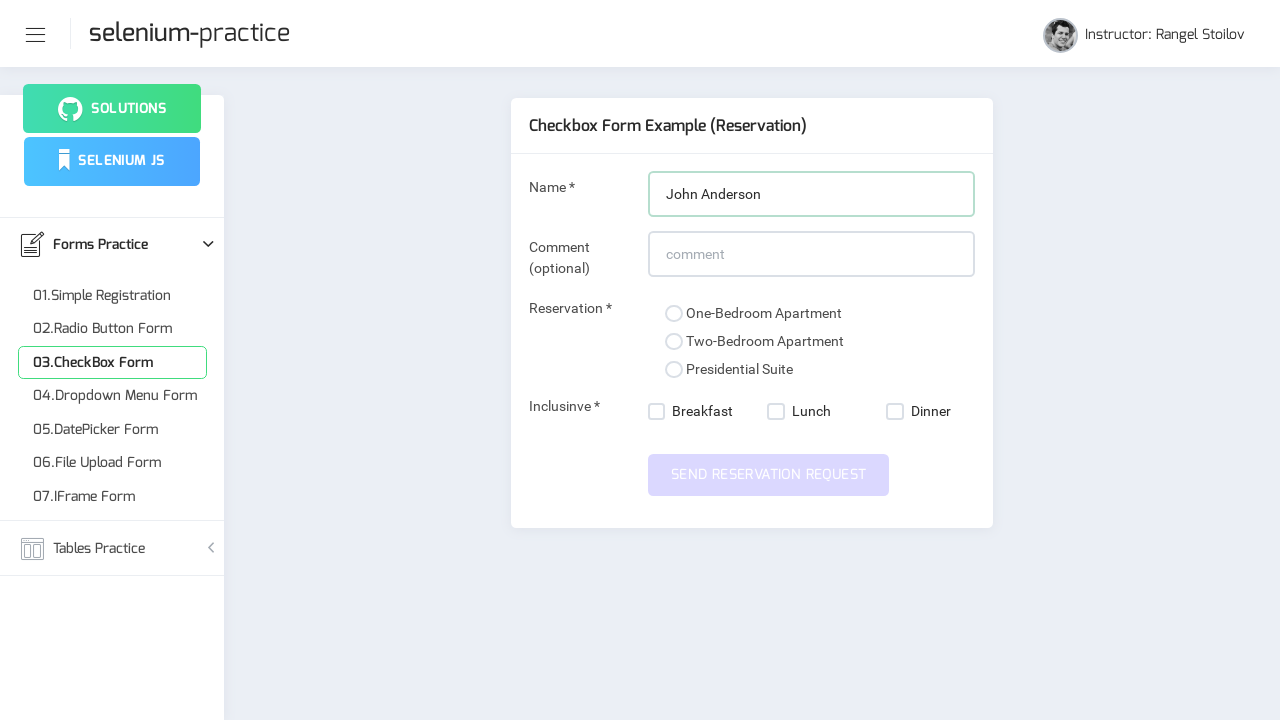

Filled comment field with stay message on #comment
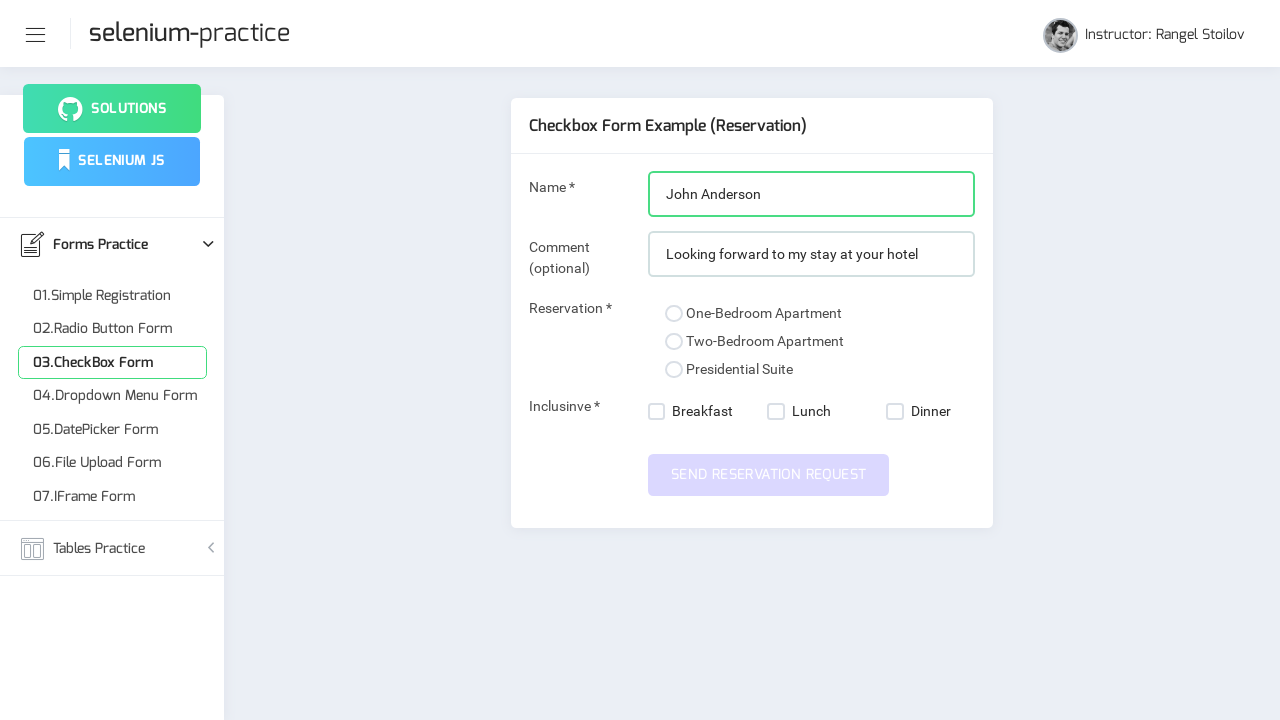

Selected presidential suite room type at (674, 370) on xpath=//input[@value='presidential-suite']/following::span
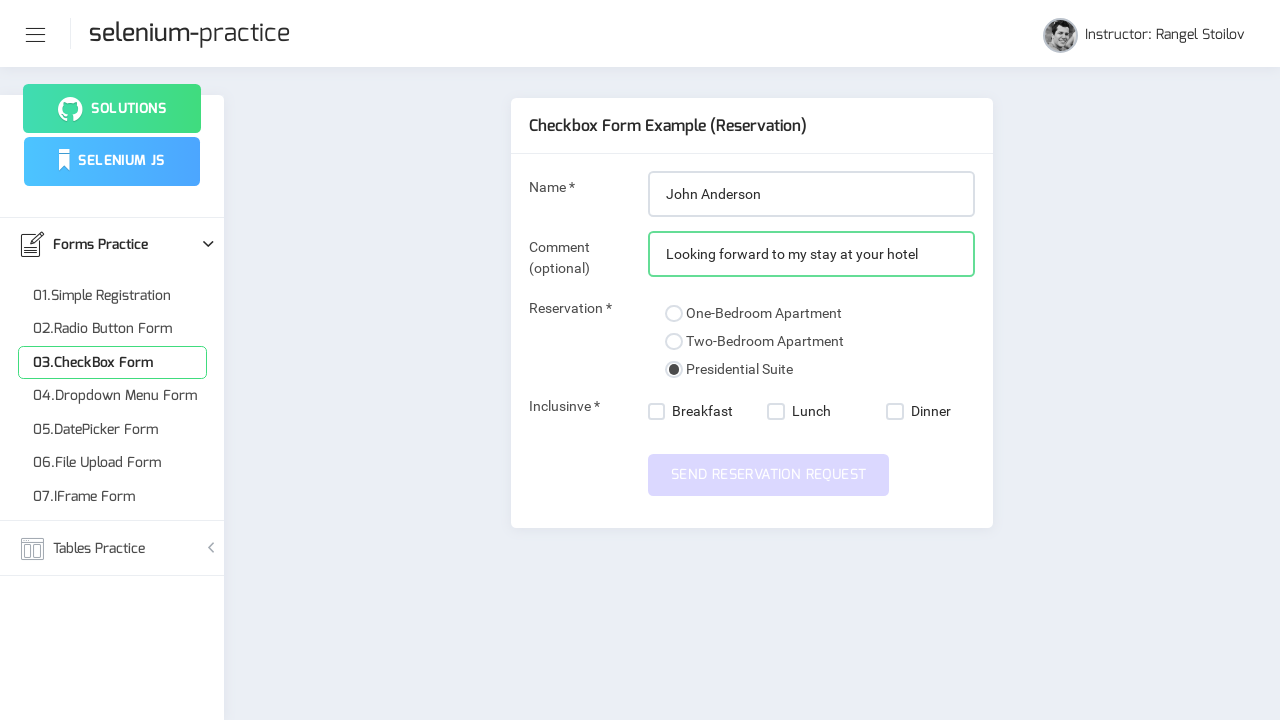

Selected breakfast meal option at (657, 412) on xpath=//nb-checkbox[@value='breakfast']/label/span
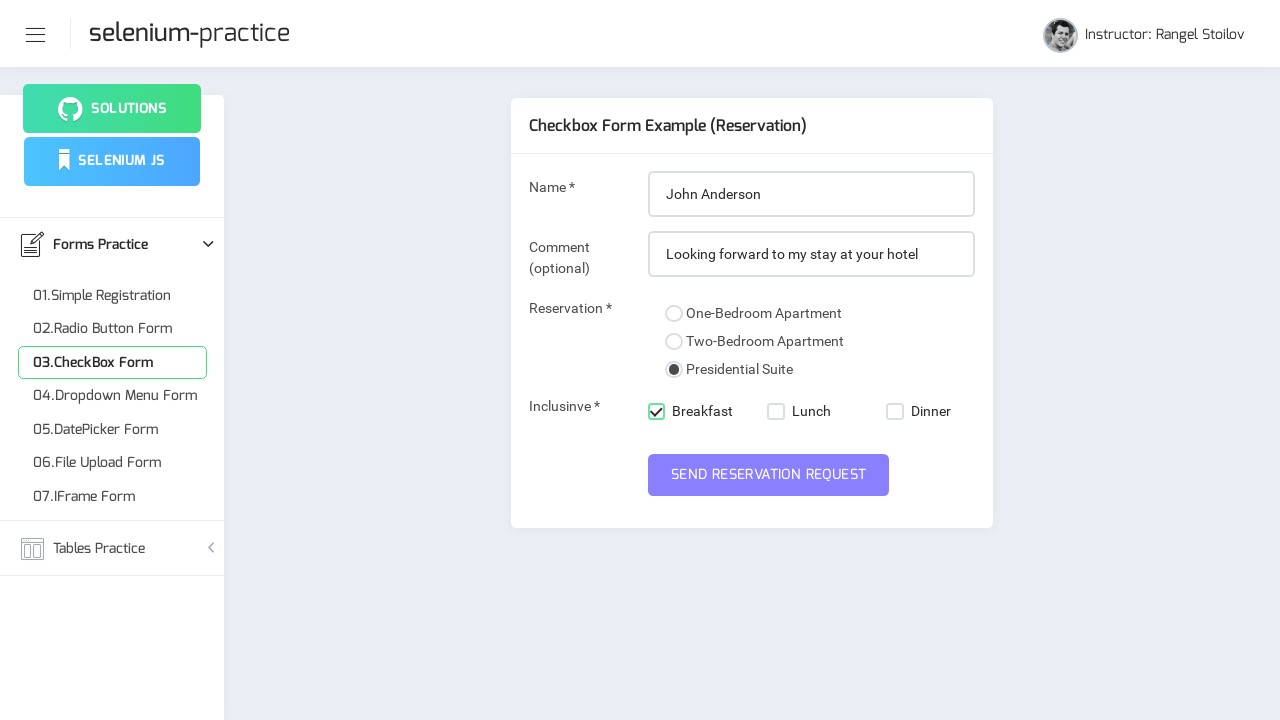

Selected lunch meal option at (776, 412) on xpath=//nb-checkbox[@value='lunch']/label/span
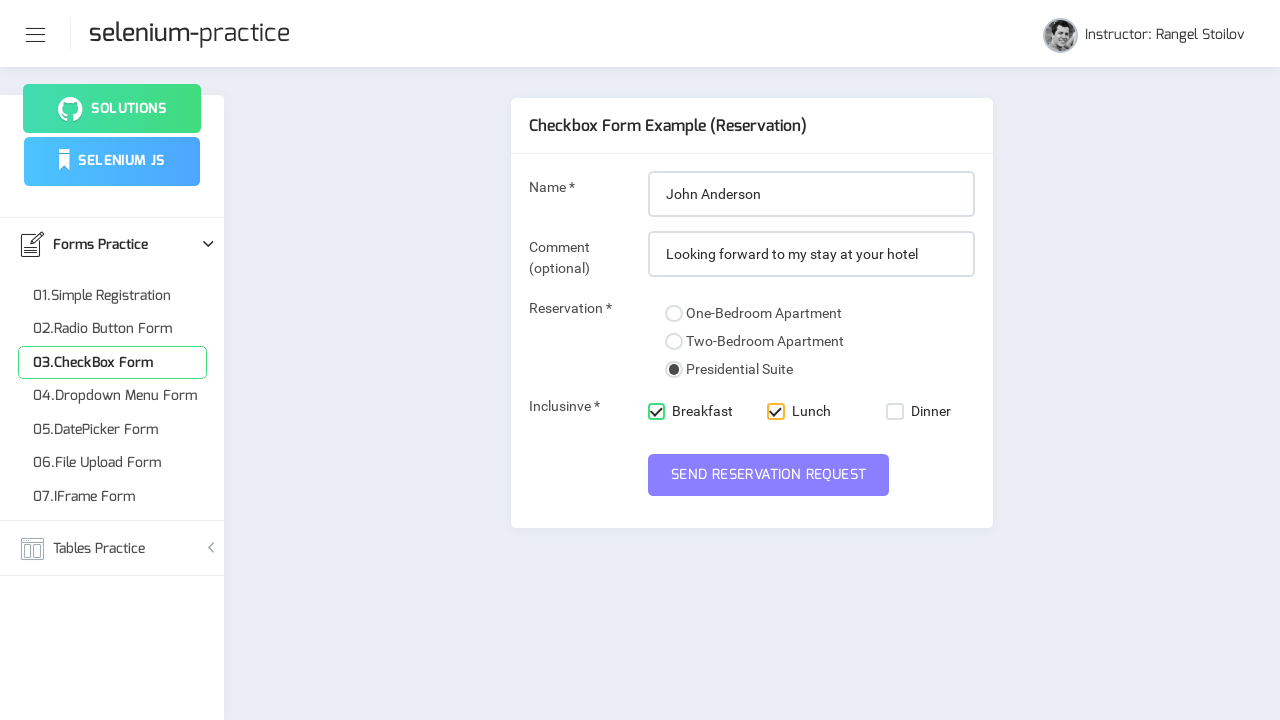

Submitted the checkbox form at (769, 475) on #submit
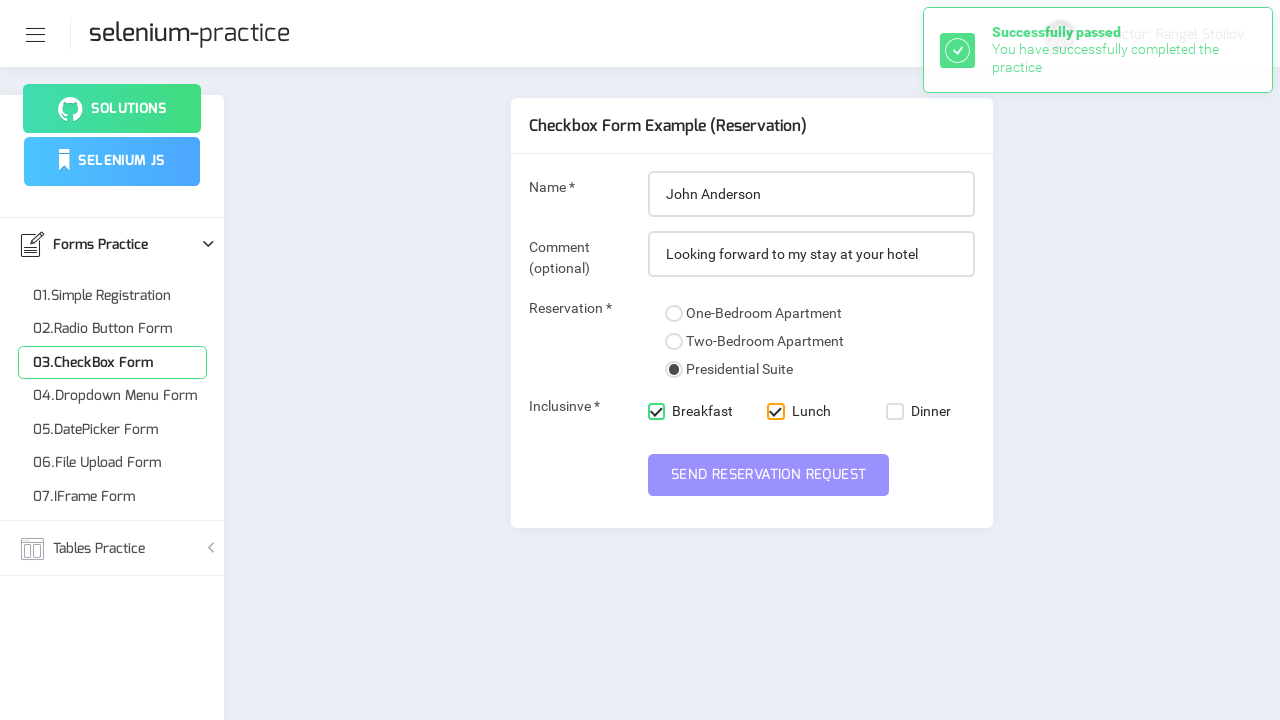

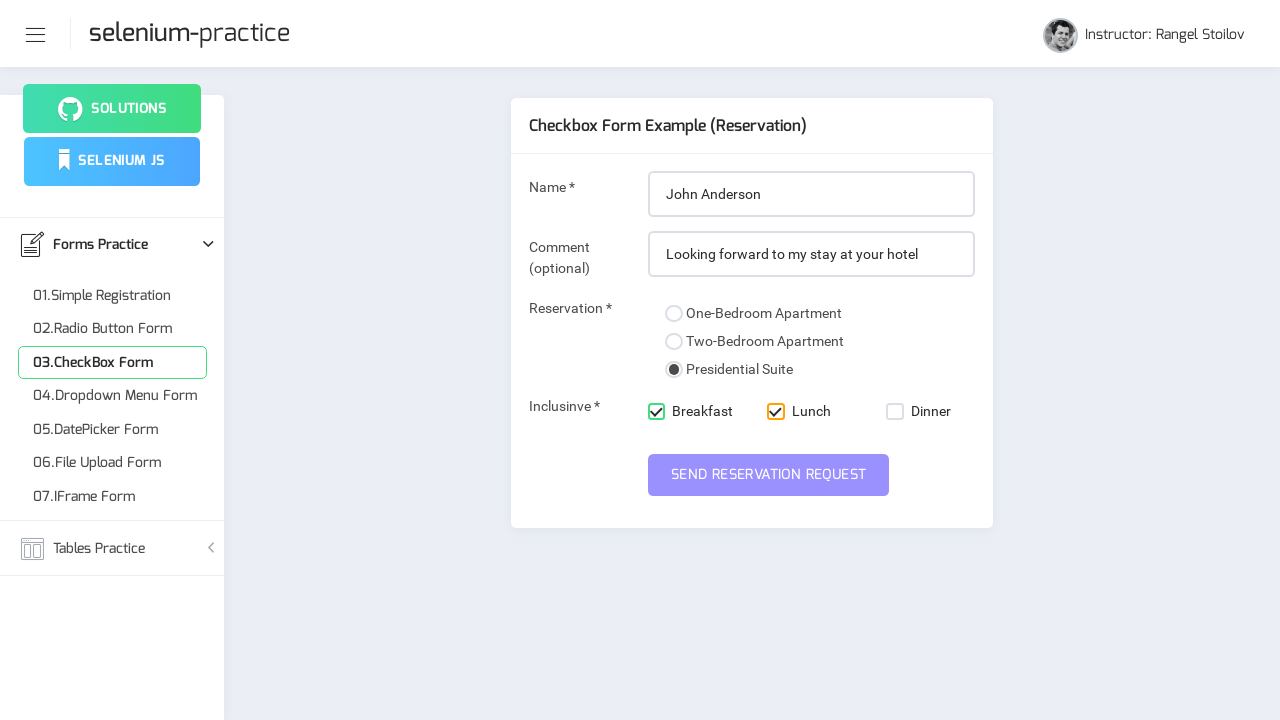